Tests various form interactions on Selenium's demo form page including filling text fields (email, age), clicking a checkbox, selecting an option from a dropdown, and clicking a radio button.

Starting URL: https://www.selenium.dev/selenium/web/formPage.html

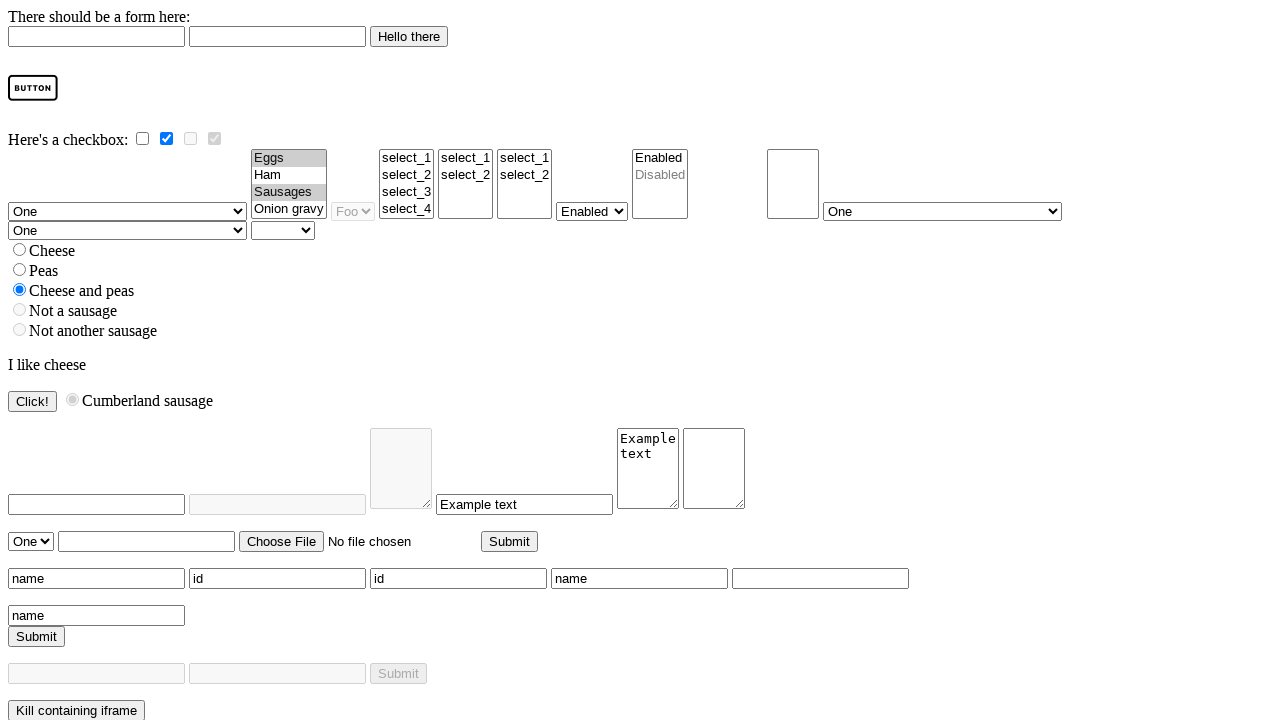

Filled email field with 'alex@gmail.com' on #email
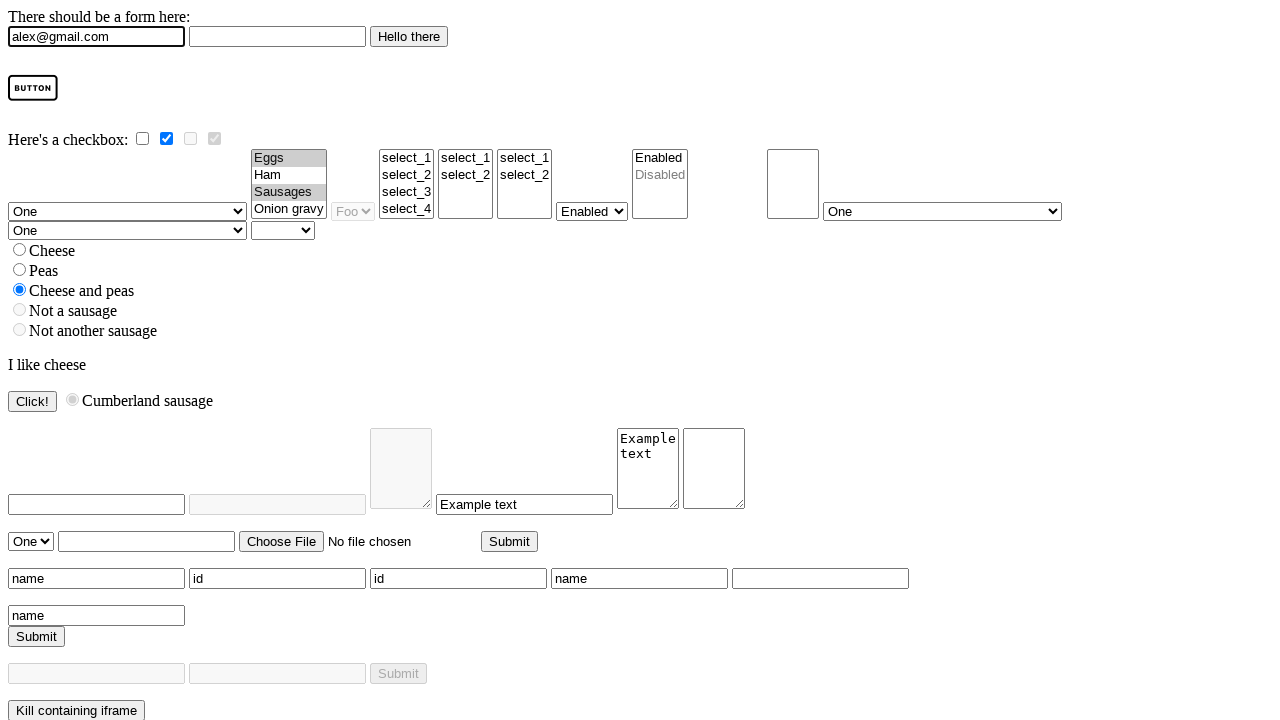

Filled age field with '20' on #age
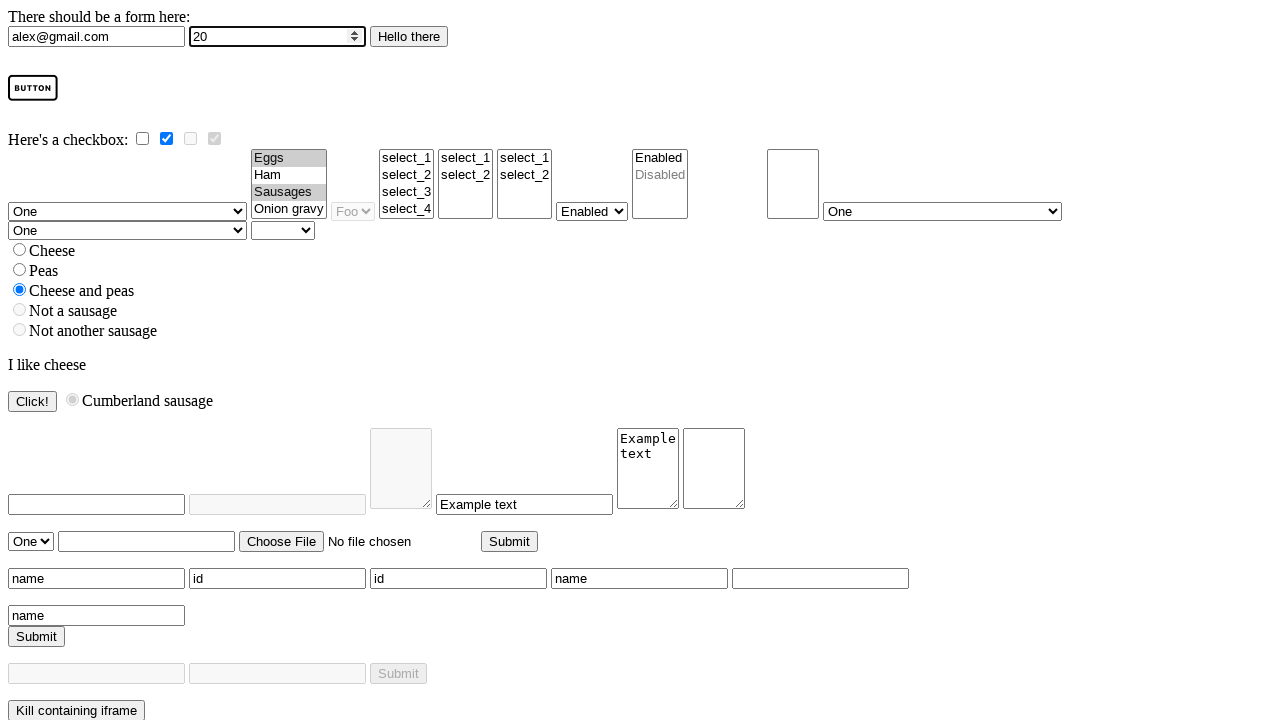

Clicked checkbox element at (142, 138) on #checky
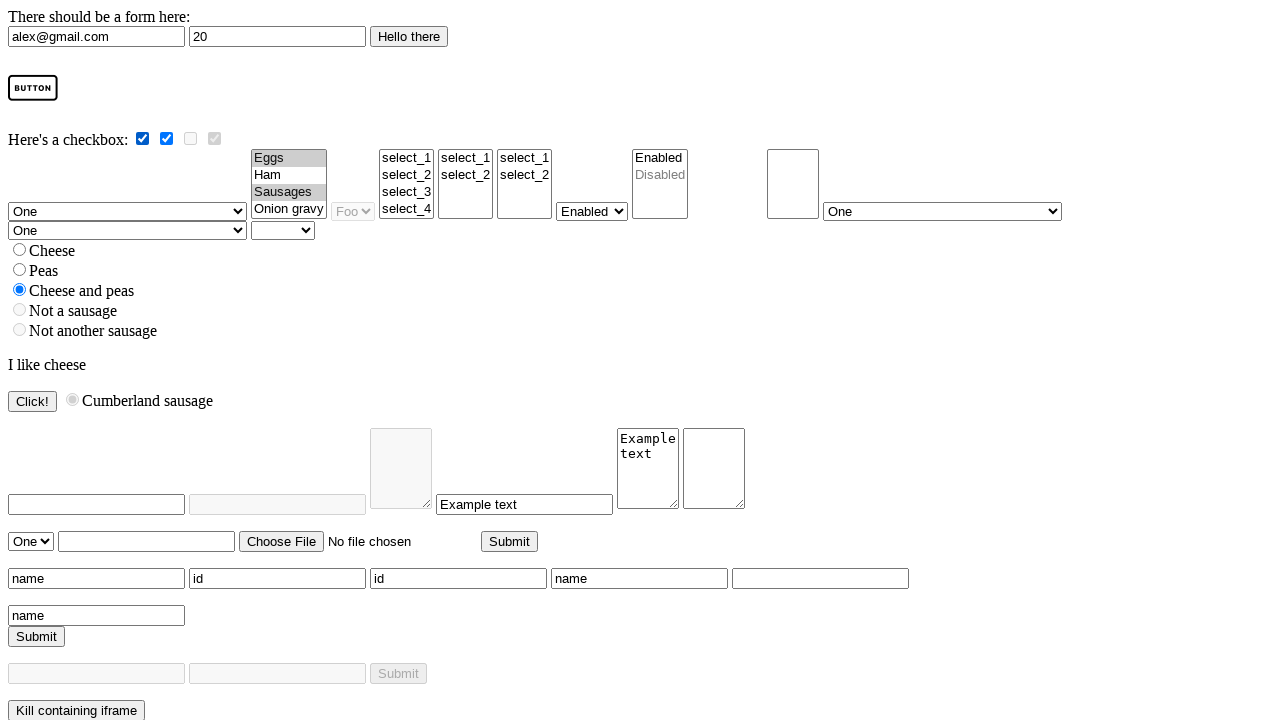

Selected 'one' option from dropdown on form:nth-of-type(3) select:first-of-type
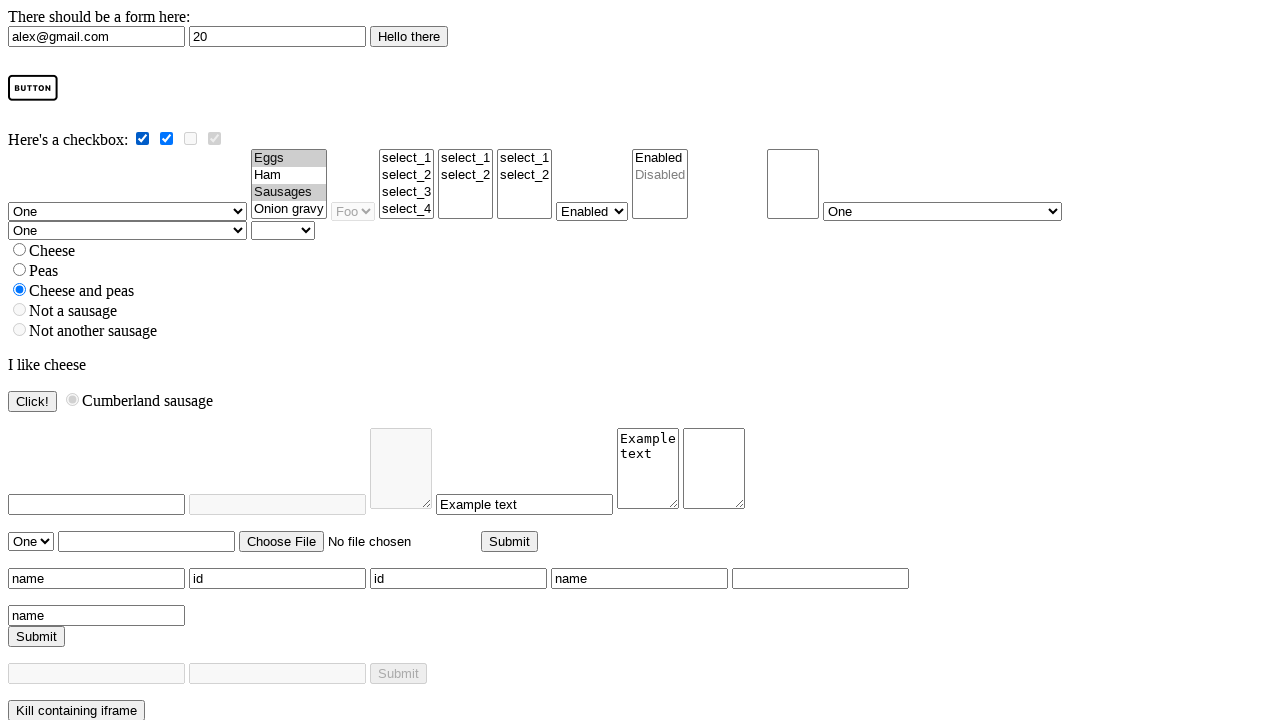

Clicked radio button (cheese) at (20, 250) on #cheese
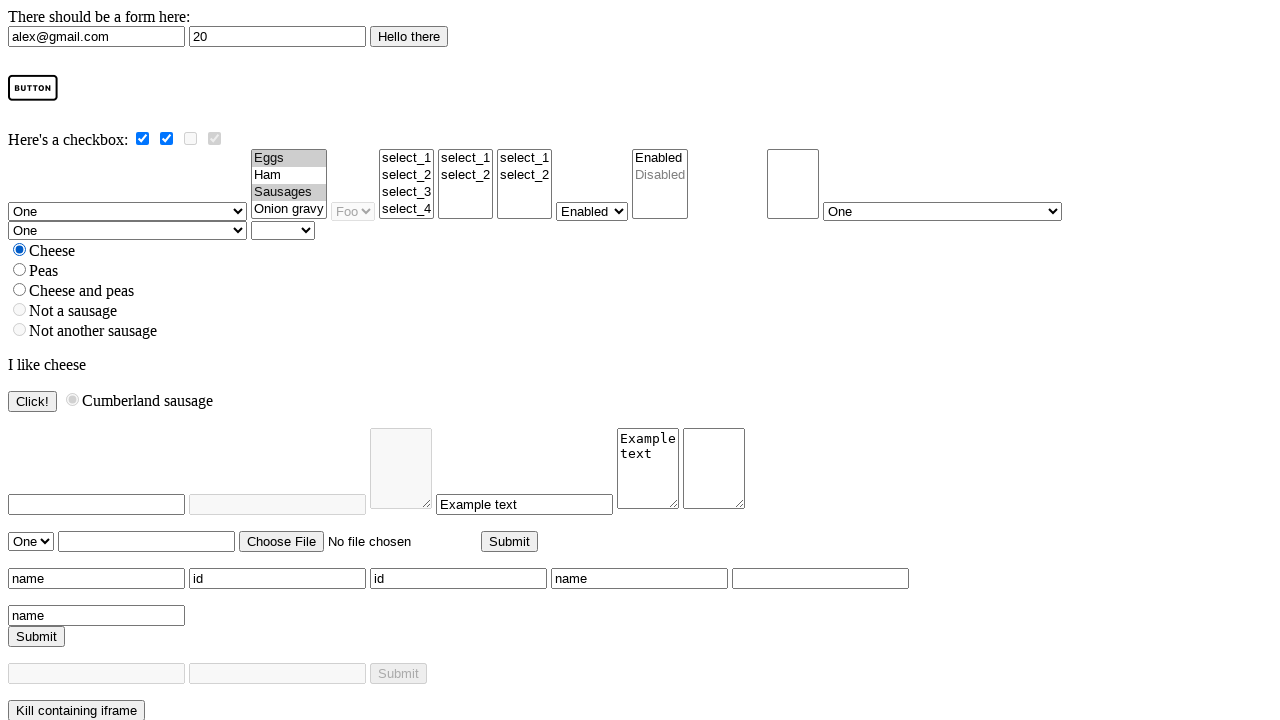

Verified that radio button is selected
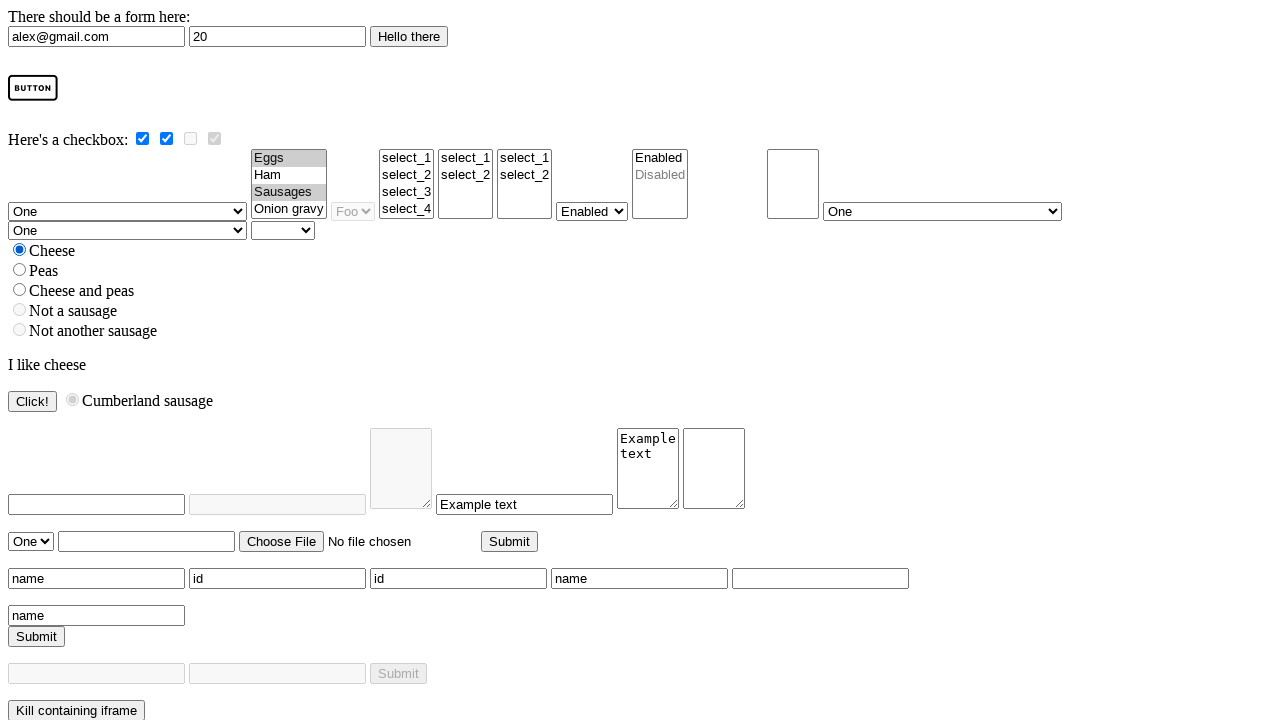

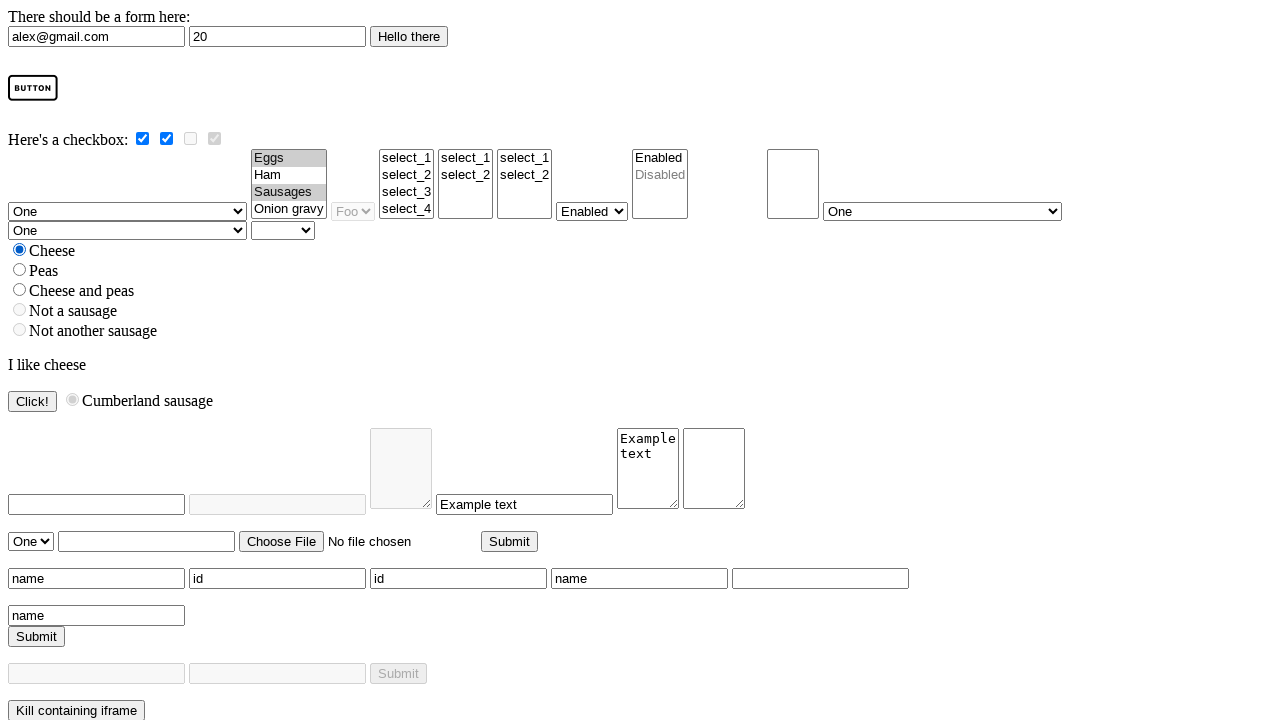